Navigates to the carbohydrate calculator page on calculator.net and verifies the page loads successfully by checking the page title.

Starting URL: https://www.calculator.net/carbohydrate-calculator.html

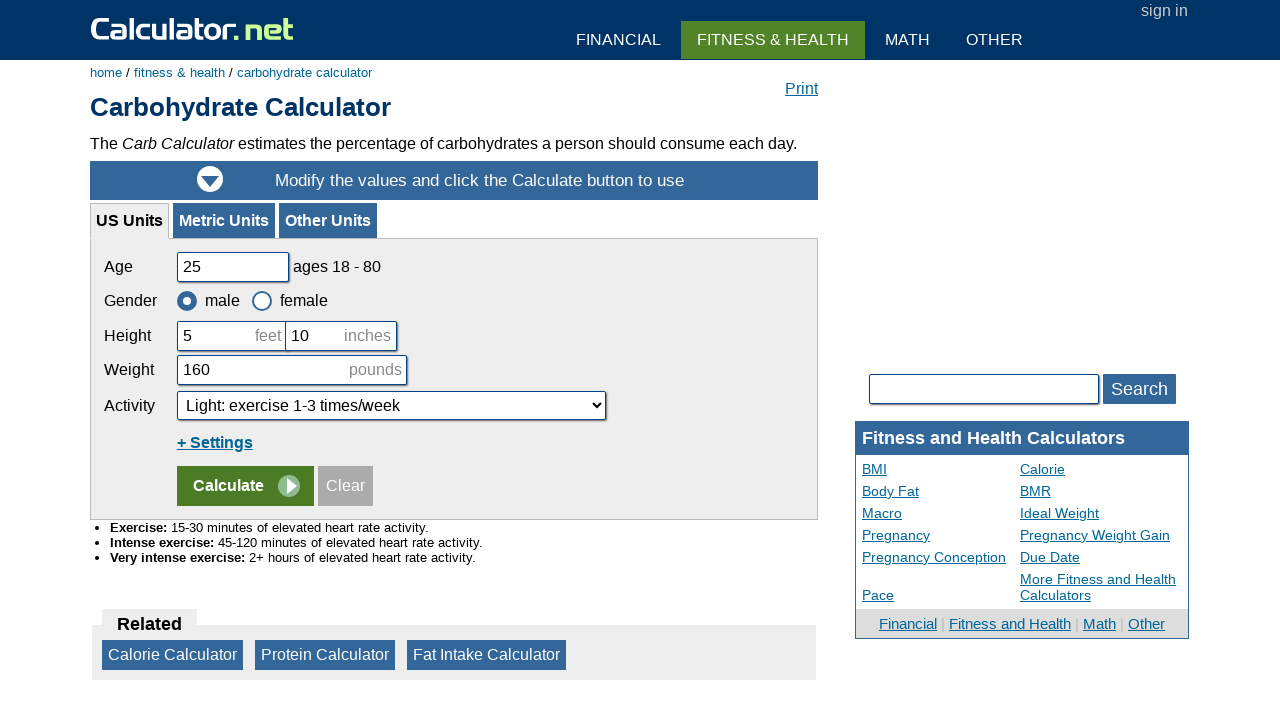

Navigated to carbohydrate calculator page
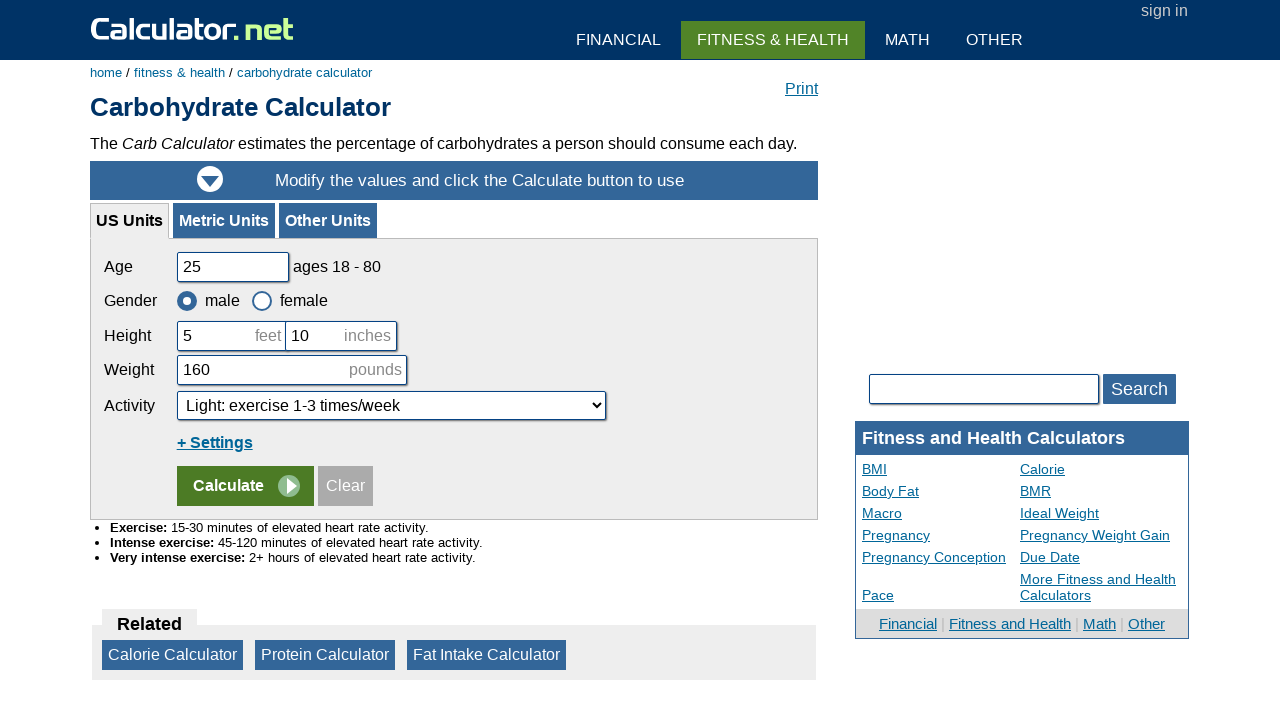

Page DOM content loaded
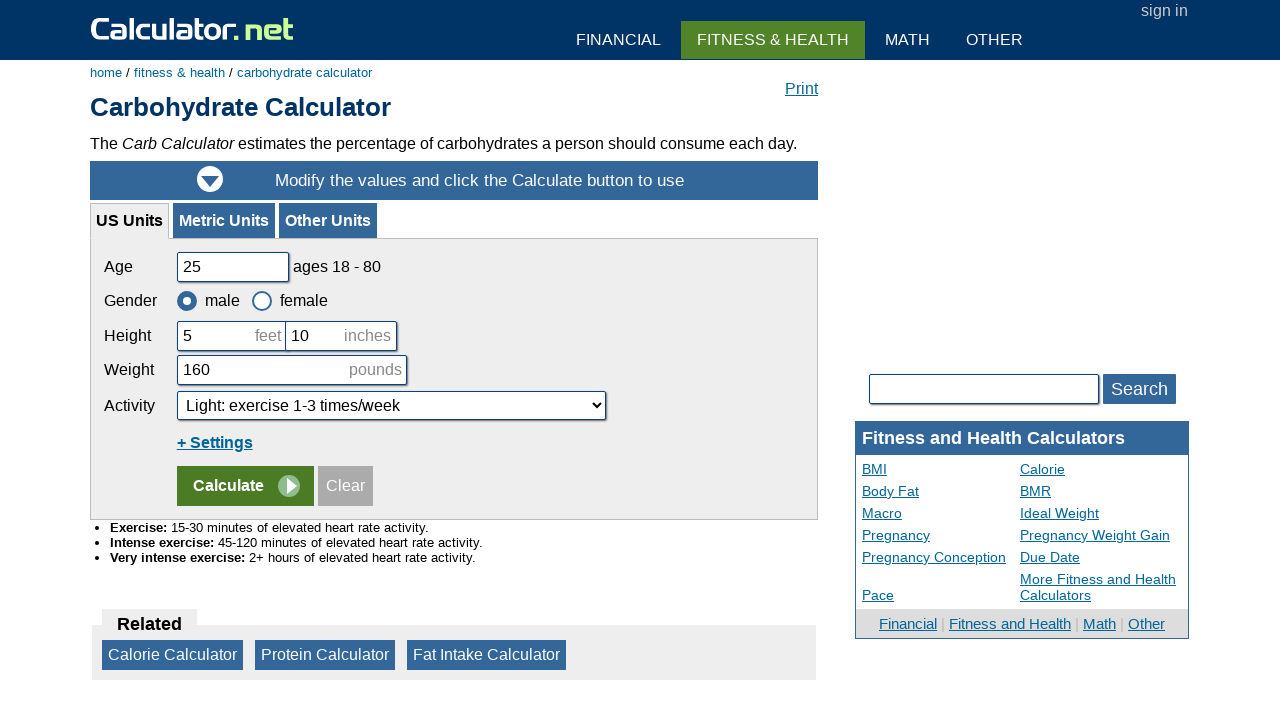

Retrieved page title: 'Carbohydrate Calculator'
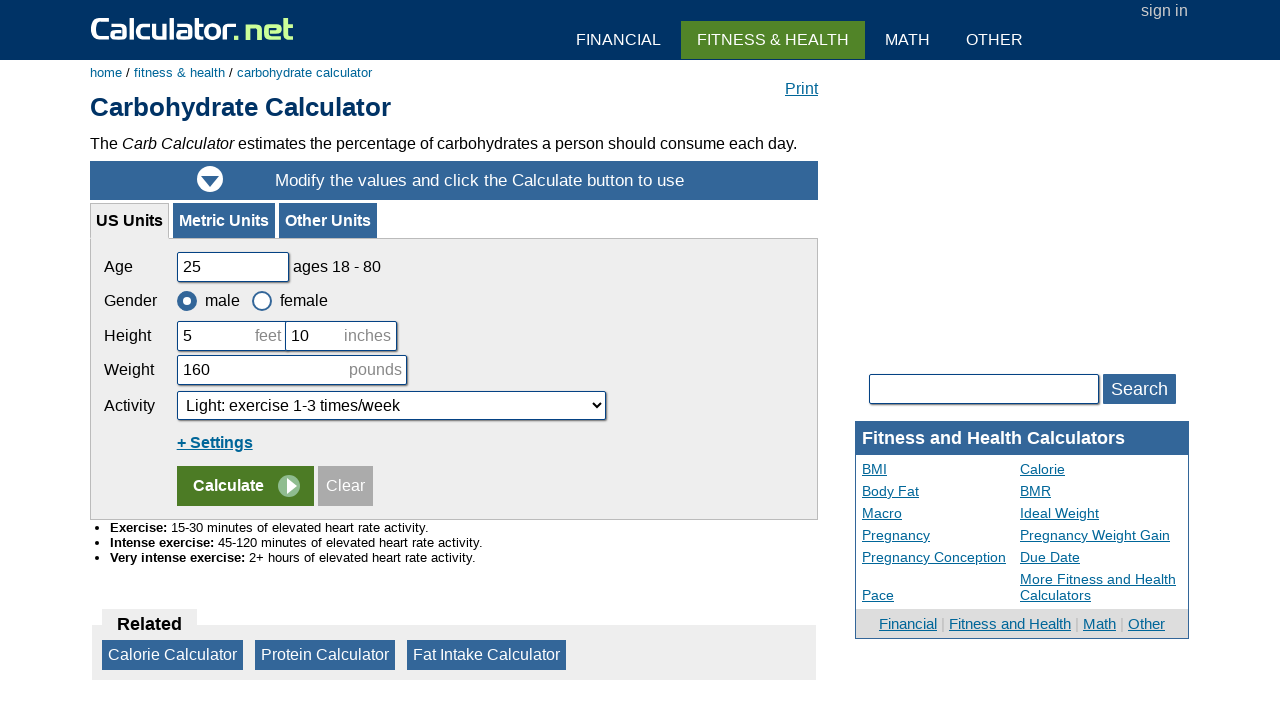

Verified page title is not empty
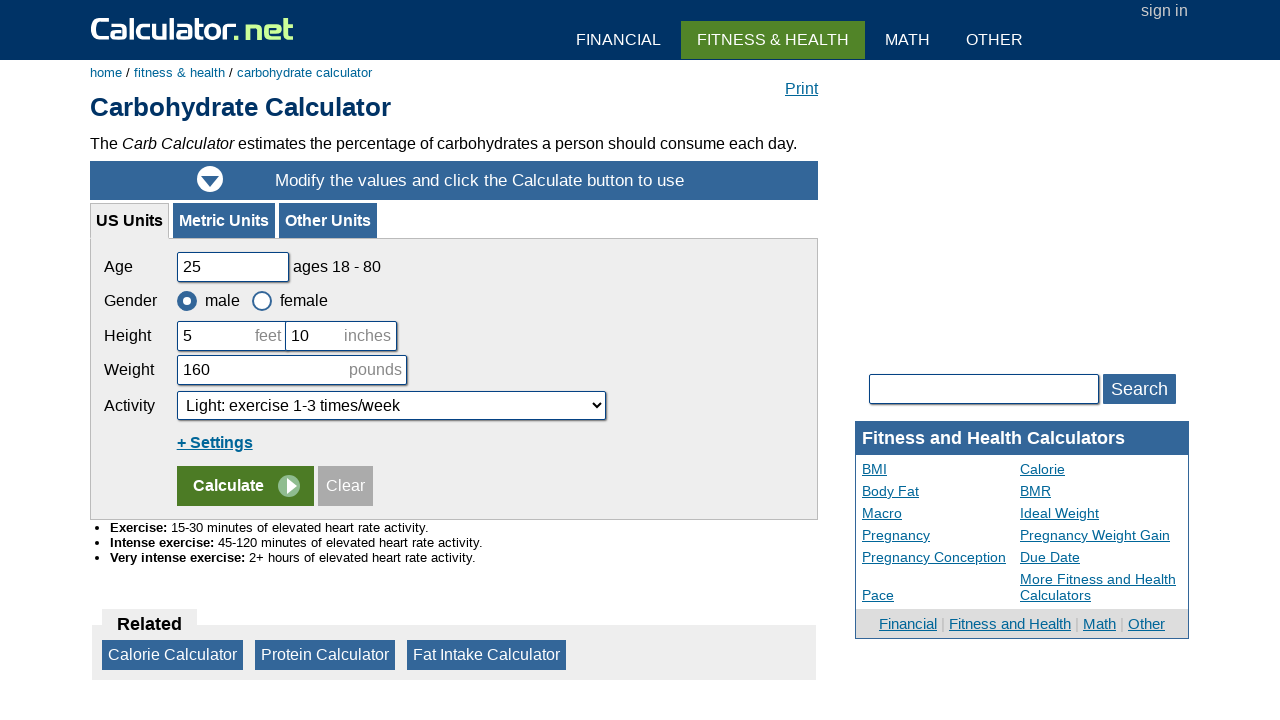

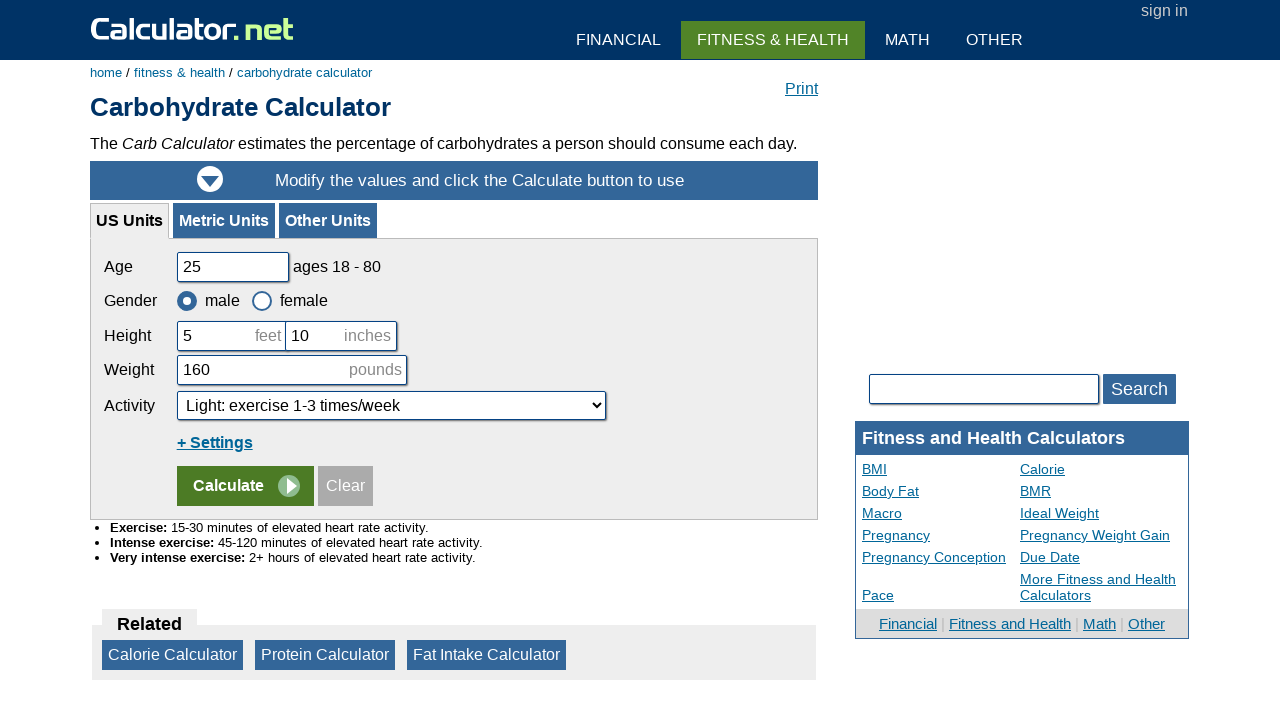